Tests a web form by filling in text input, password, and textarea fields, then submitting the form and verifying submission success

Starting URL: https://www.selenium.dev/selenium/web/web-form.html

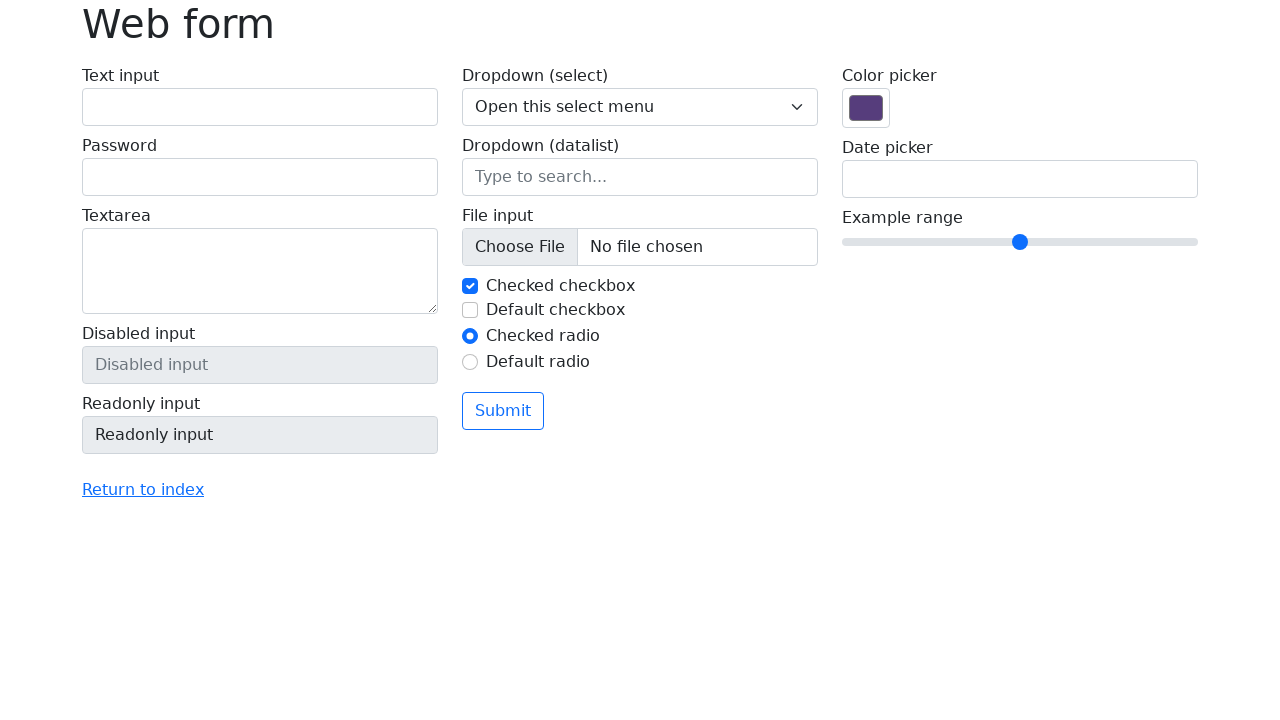

Filled text input field with 'UserName' on #my-text-id
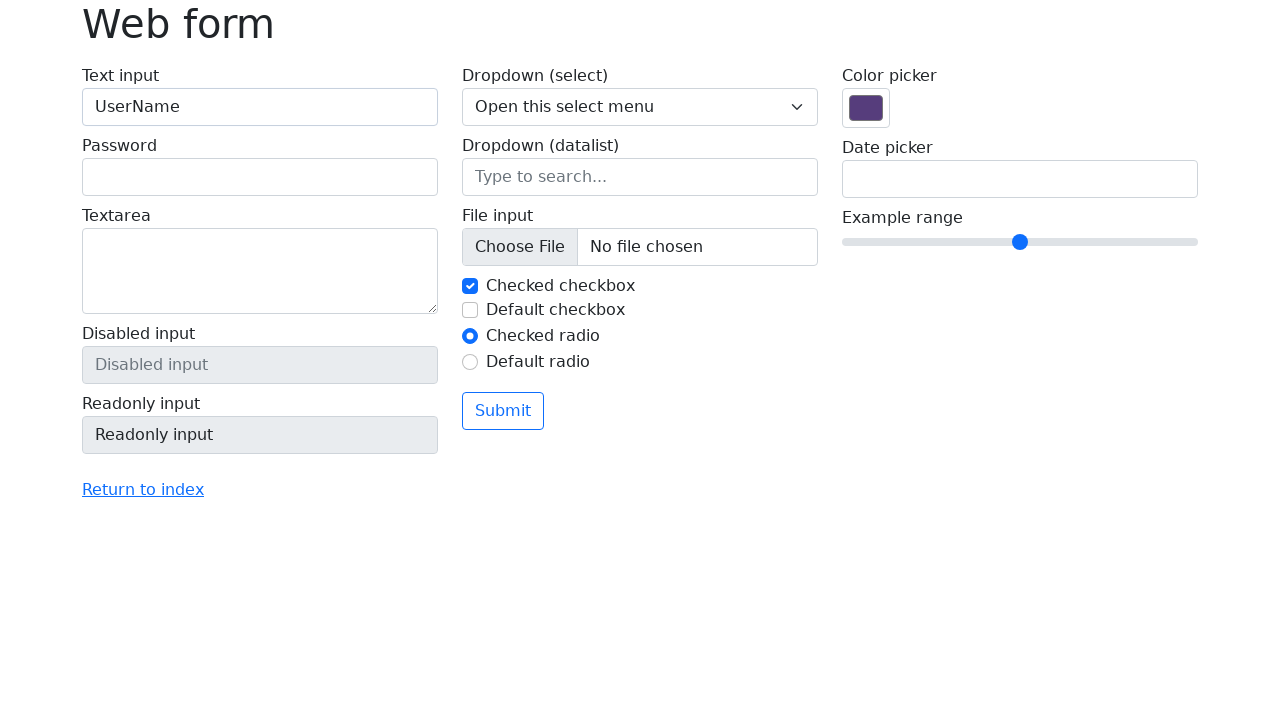

Filled password field with 'Password' on input[name='my-password']
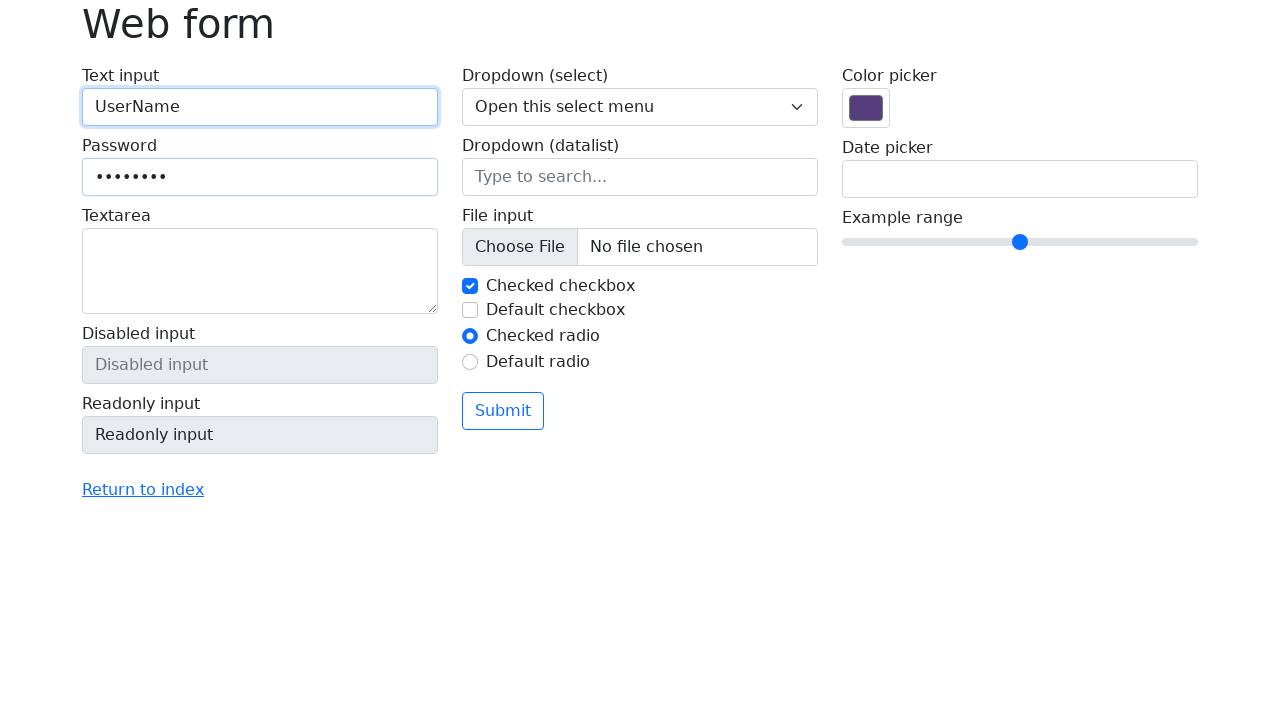

Filled textarea field with 'RandomText' on textarea[name='my-textarea']
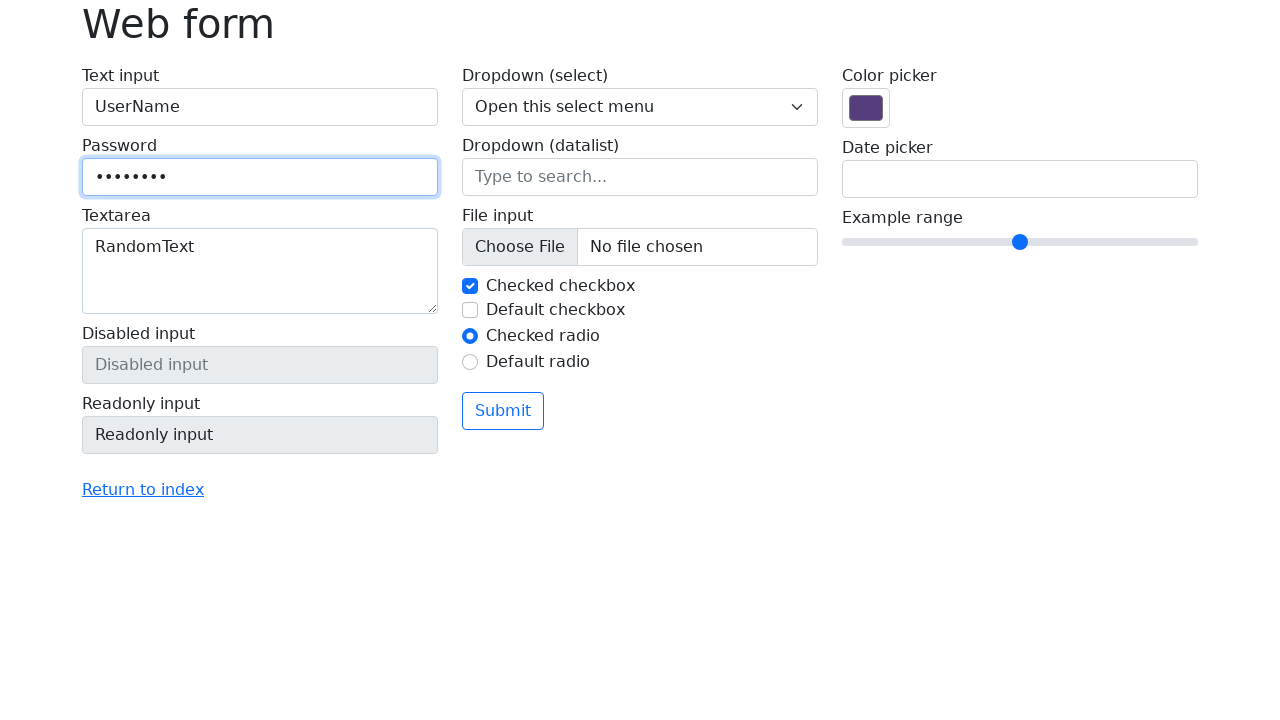

Clicked Submit button to submit the form at (503, 411) on button:has-text('Submit')
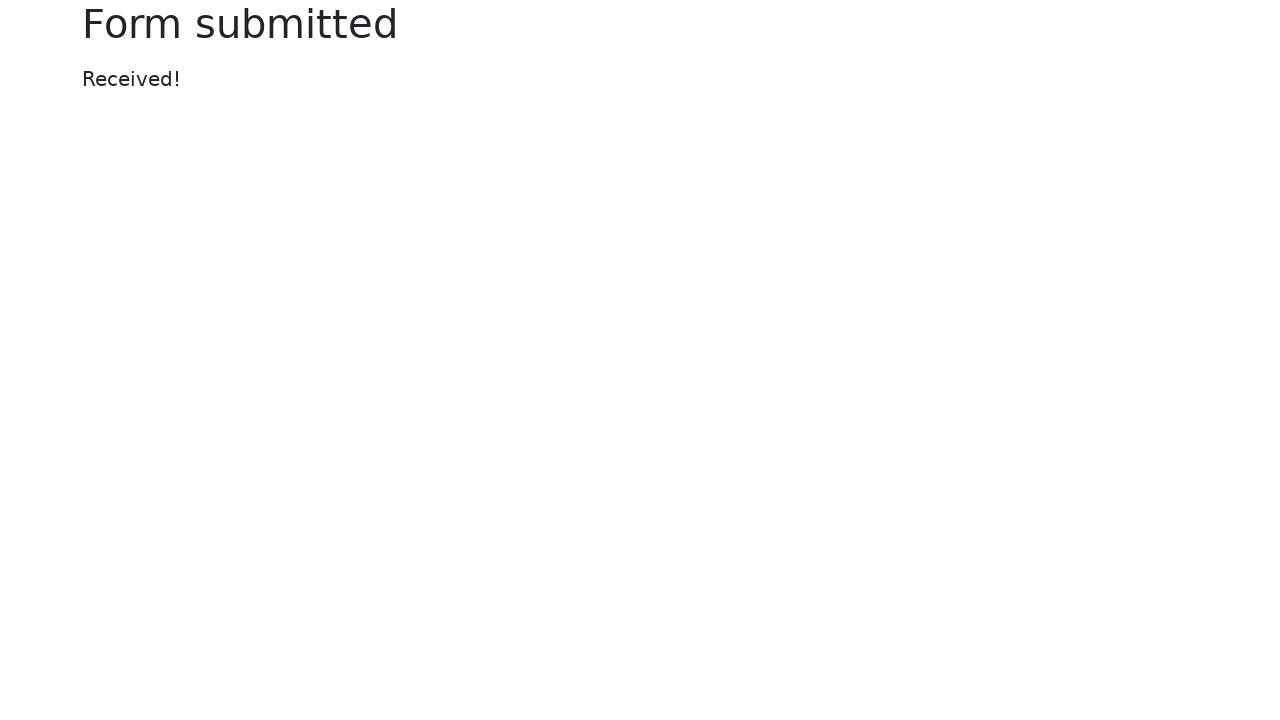

Form submission verified - 'Form submitted' heading appeared
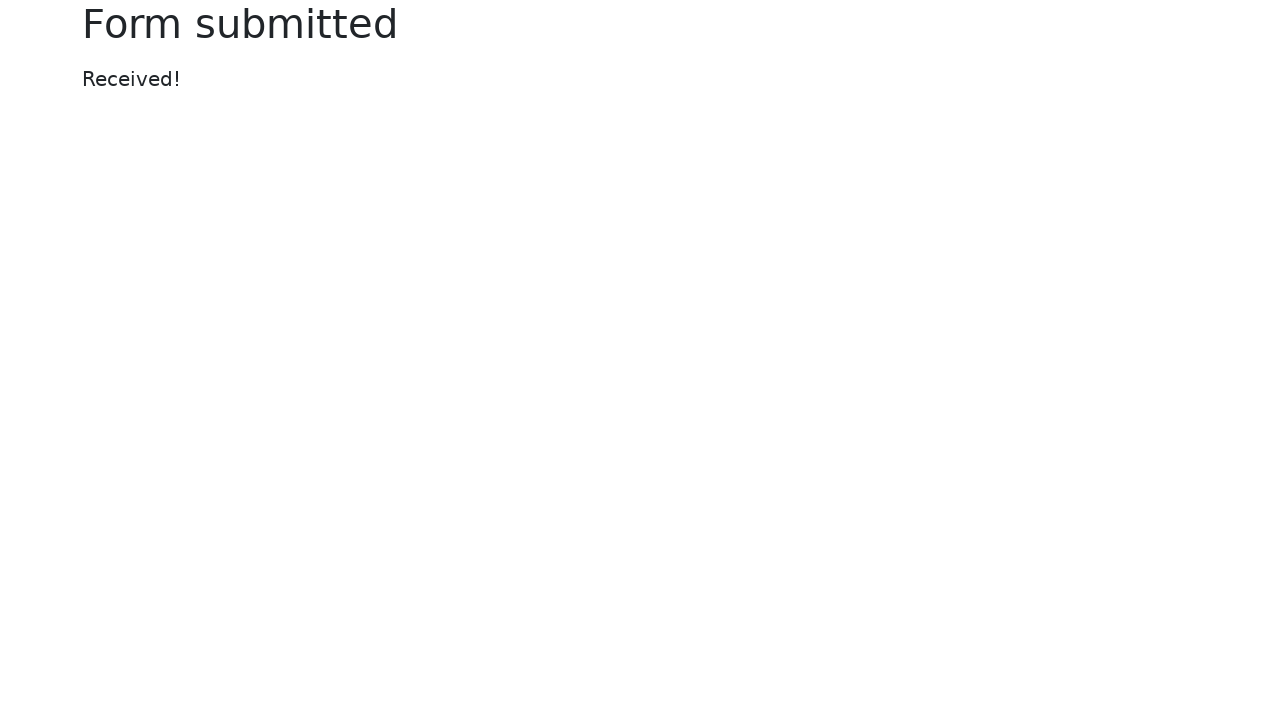

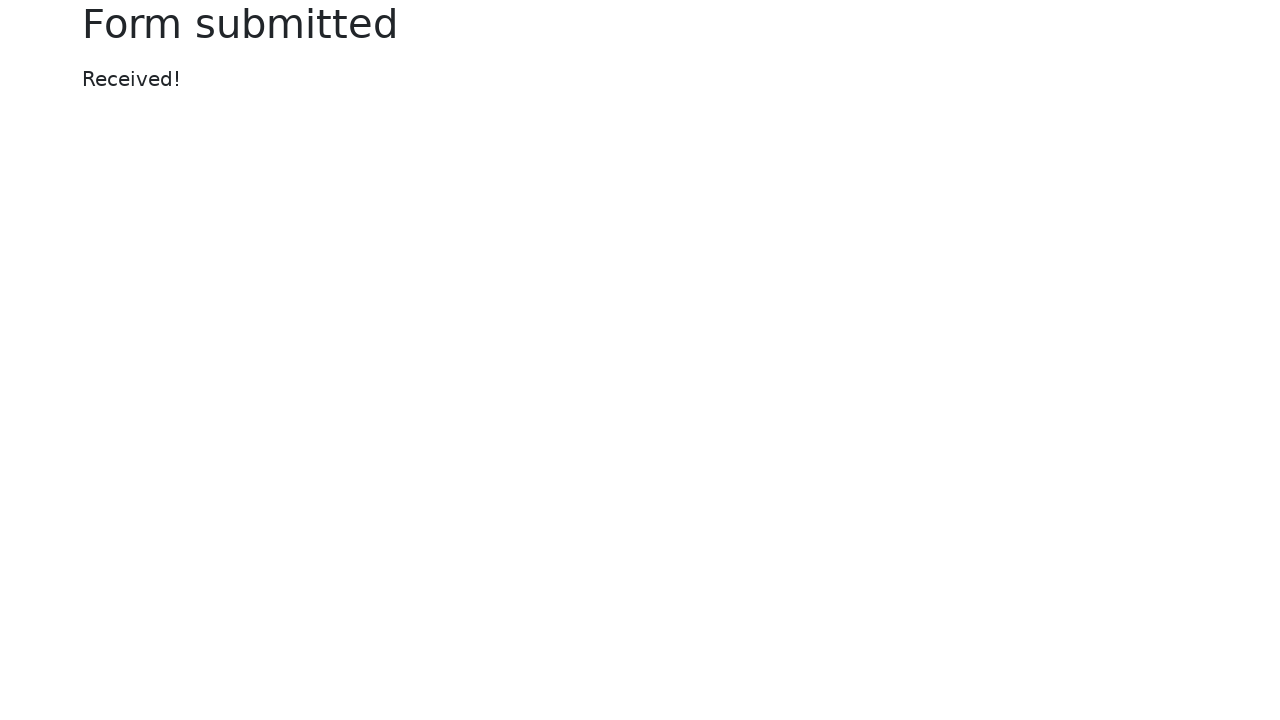